Tests the text box form by filling in full name, email, current address, and permanent address fields, then submitting the form and verifying the output displays the entered name.

Starting URL: https://demoqa.com/text-box

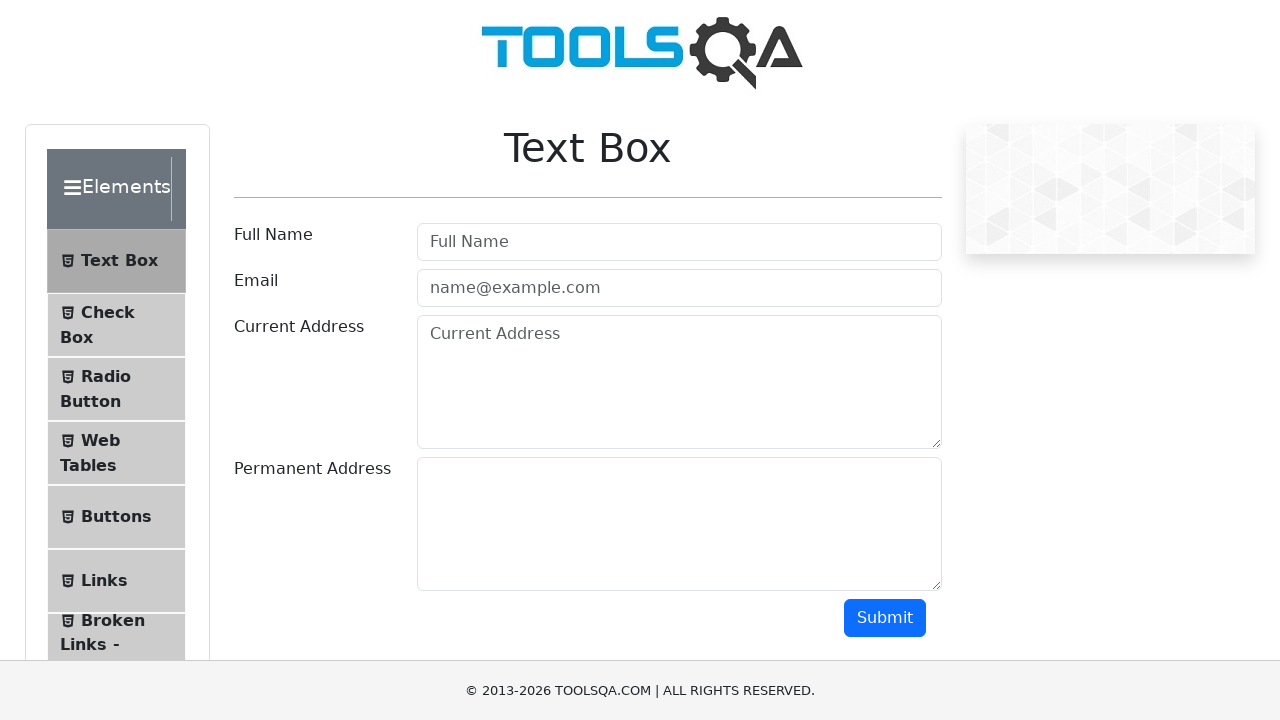

Filled full name field with 'arvind' on #userName
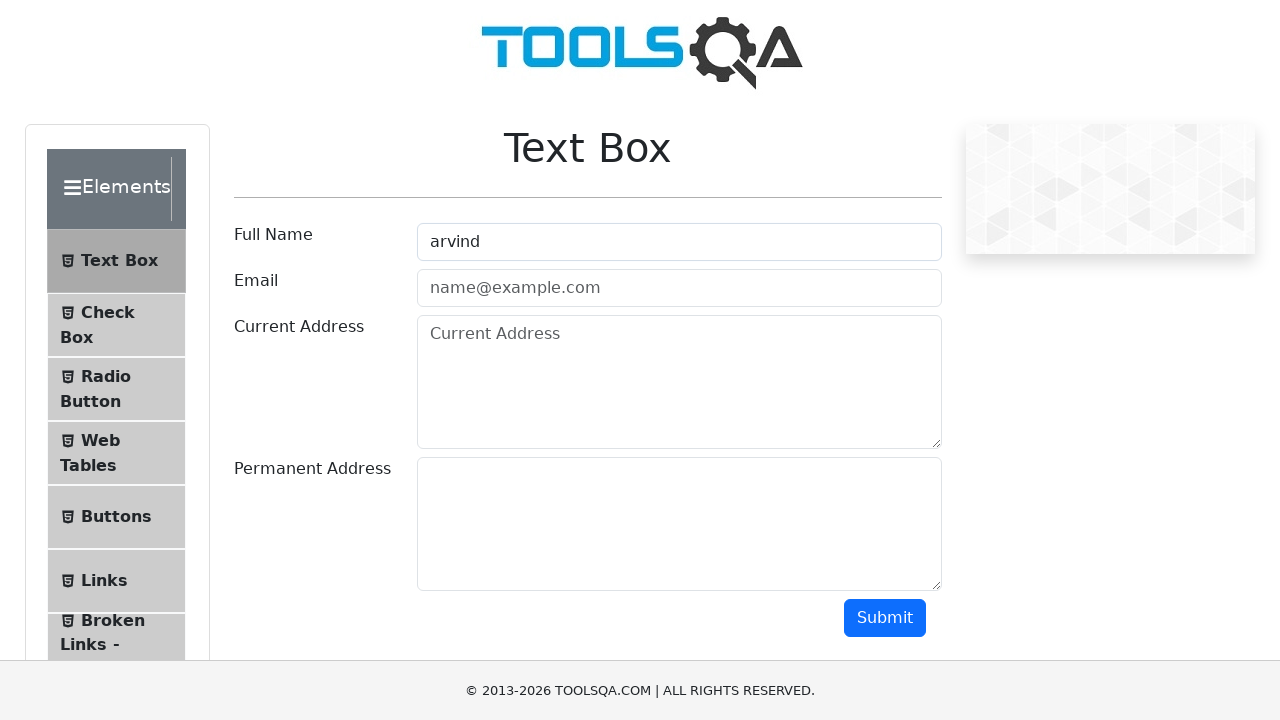

Filled email field with 'abc@gmail.com' on #userEmail
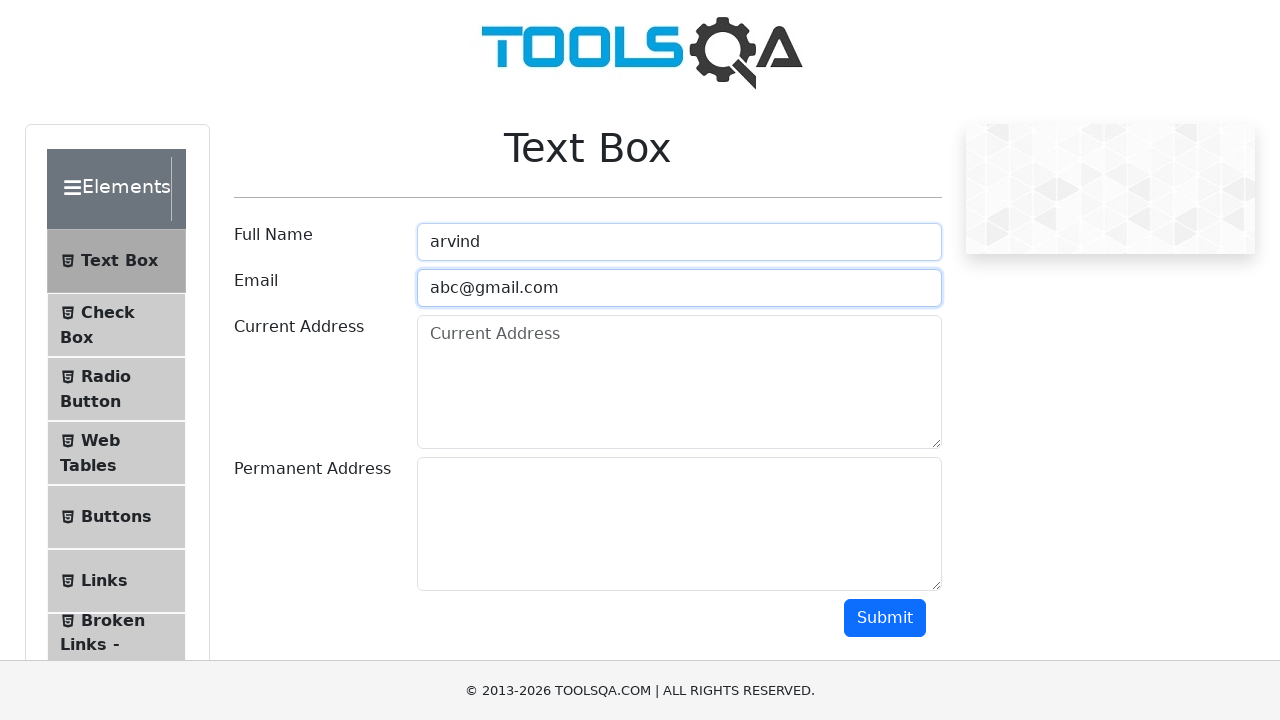

Filled current address field with 'mira road' on #currentAddress
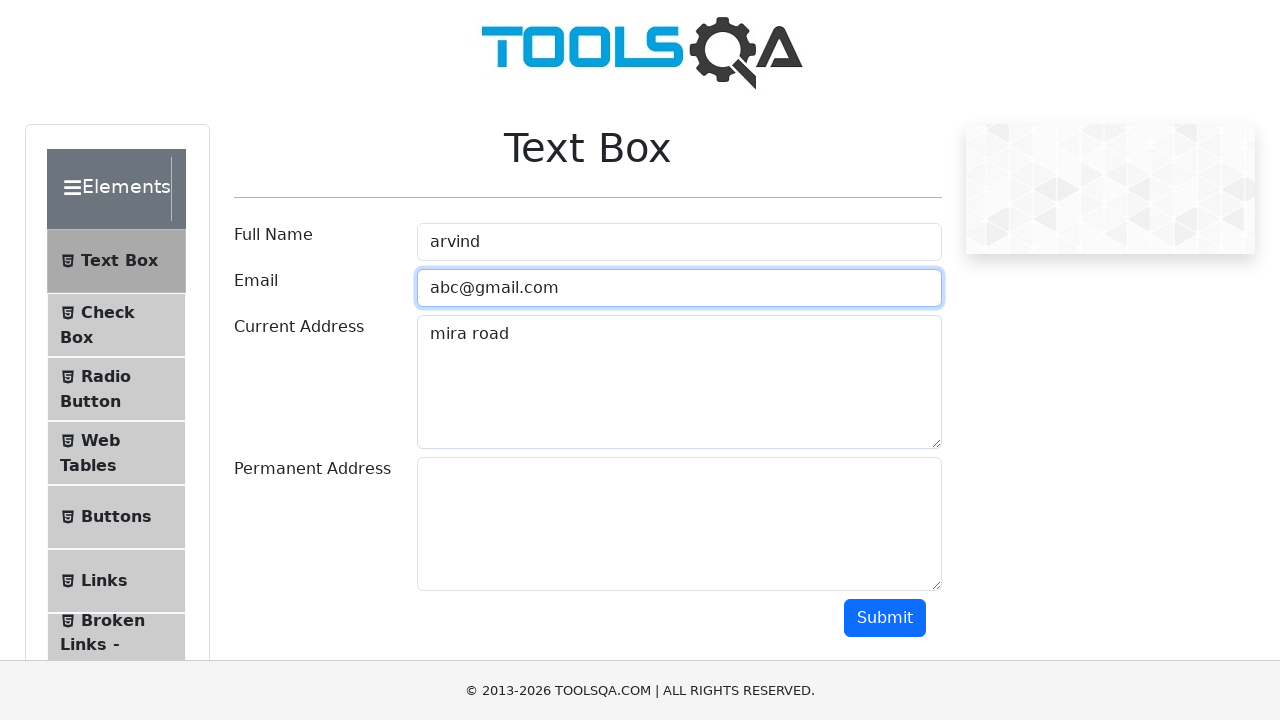

Filled permanent address field with 'mumbai' on #permanentAddress
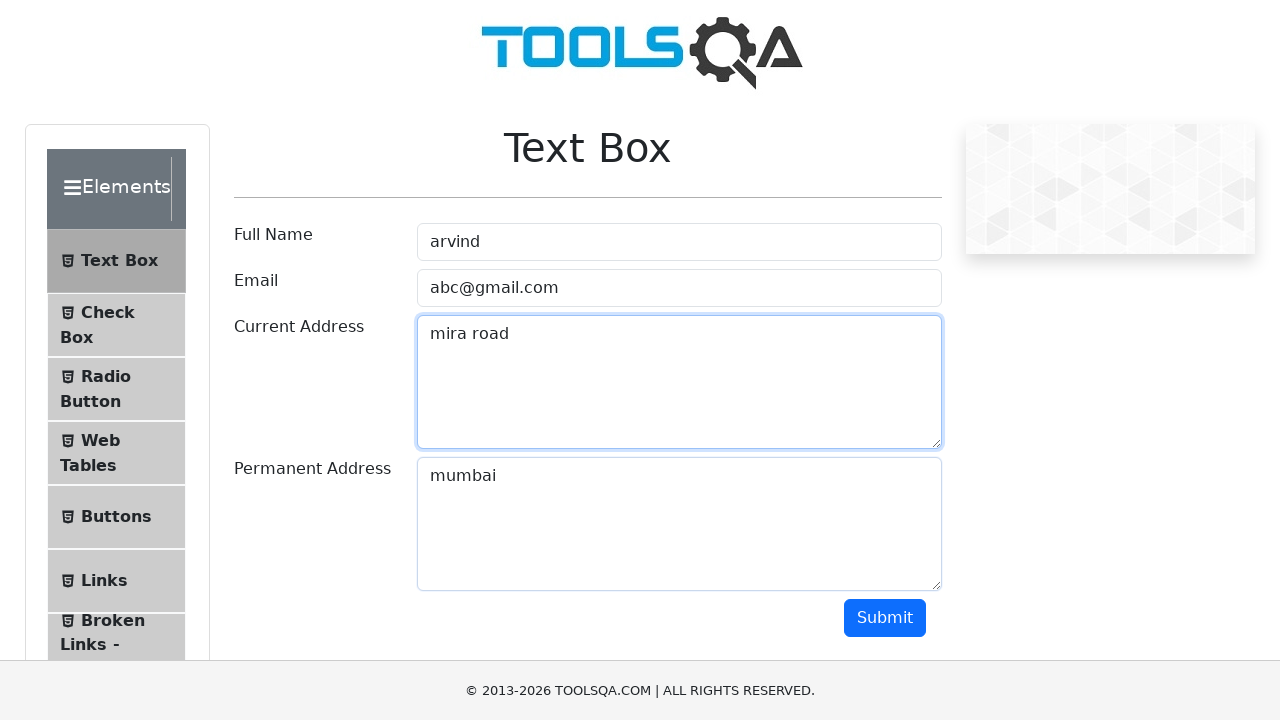

Scrolled to submit button
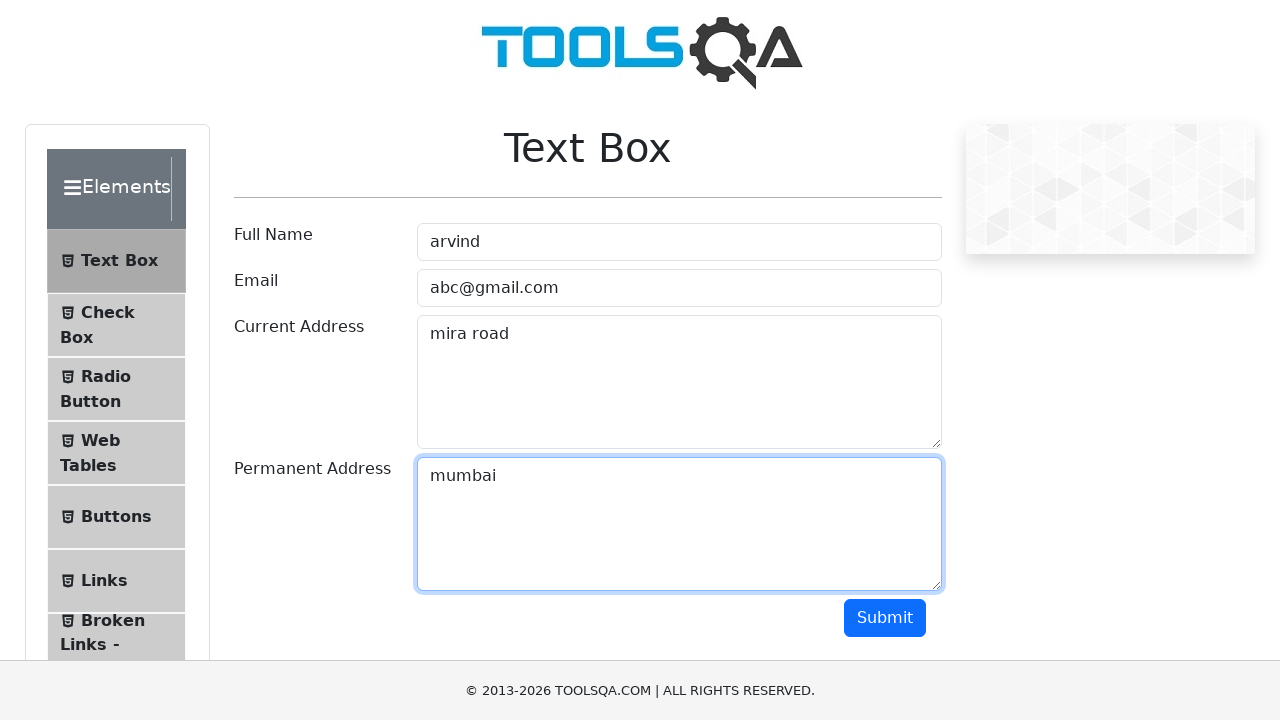

Clicked submit button to submit the form at (885, 618) on #submit
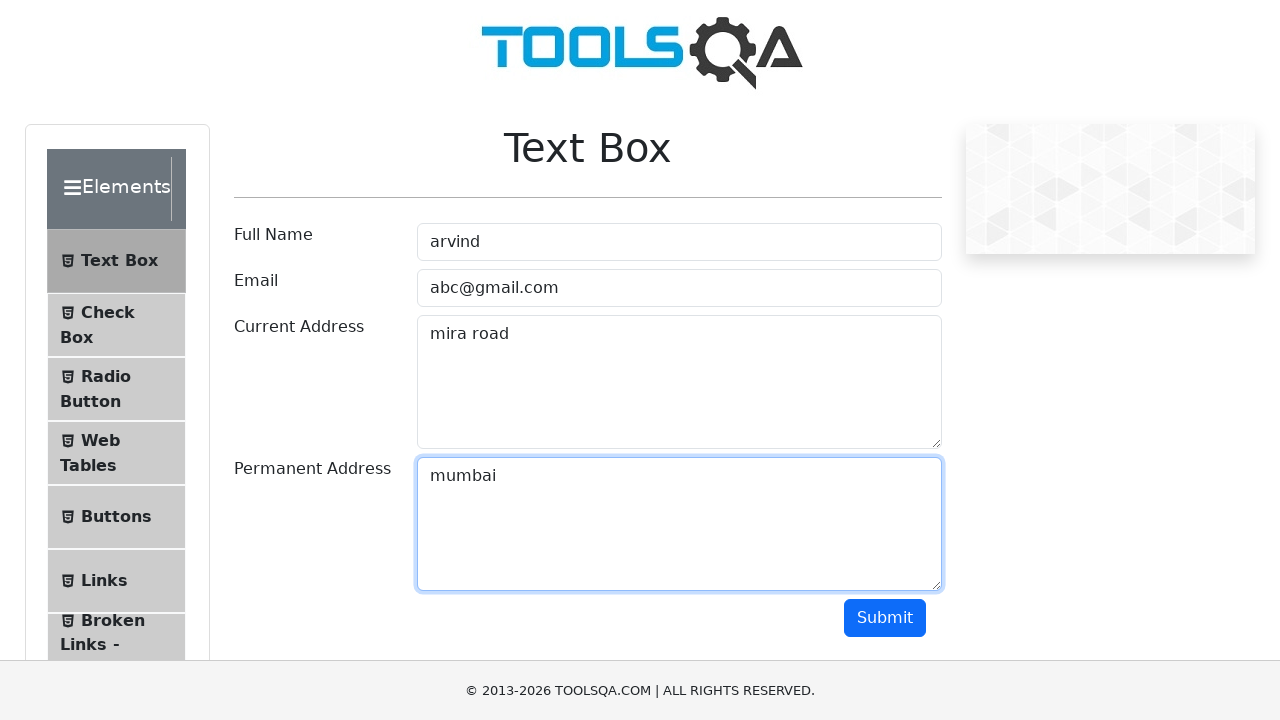

Output section loaded
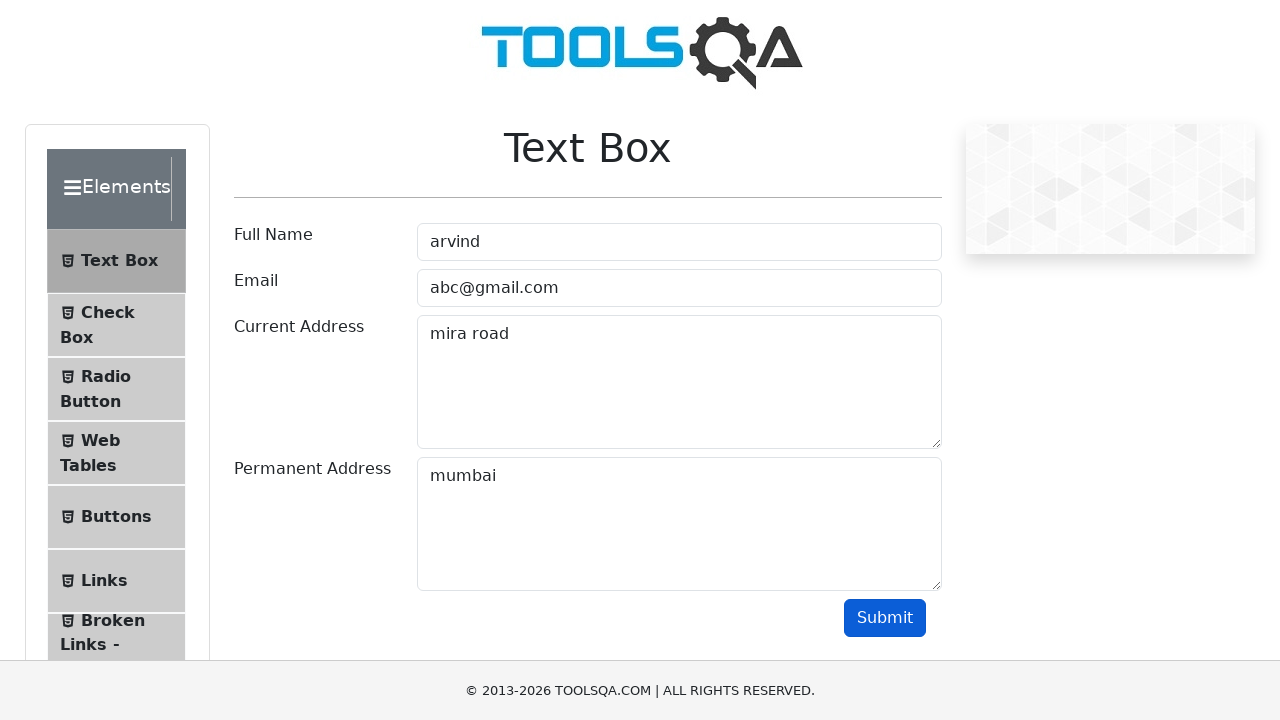

Located name element in output
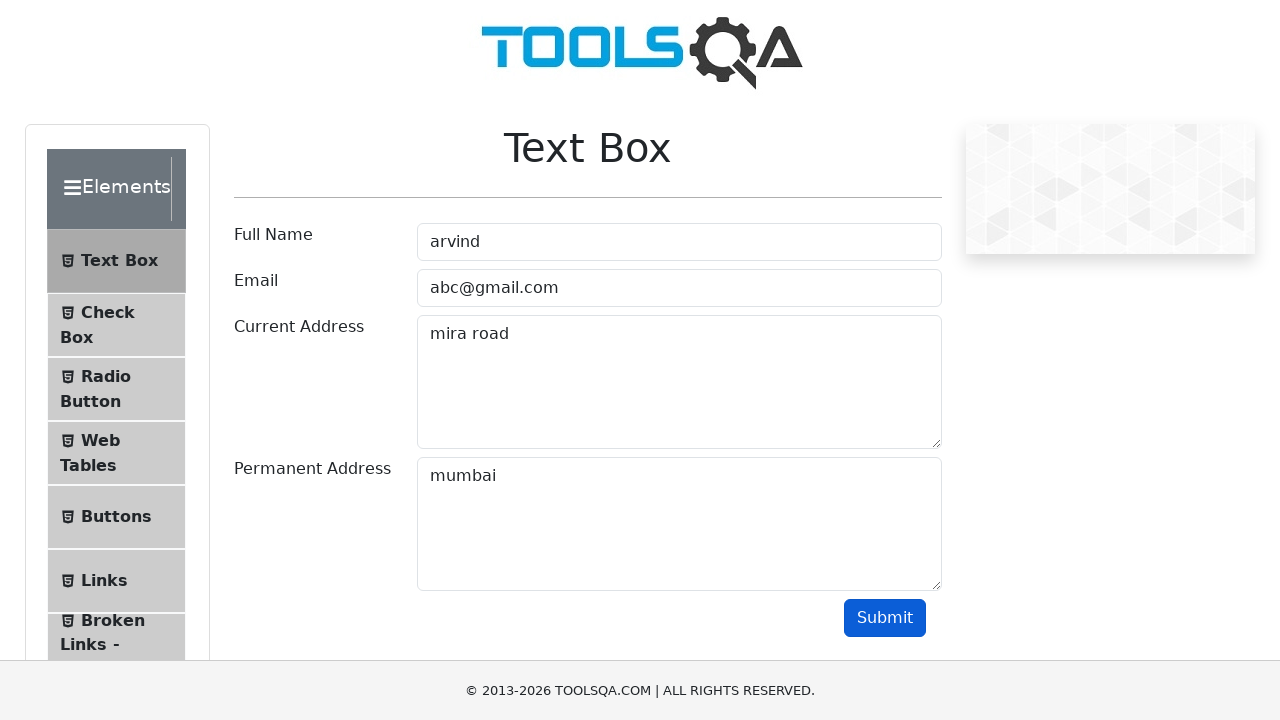

Verified that name 'arvind' is displayed in output
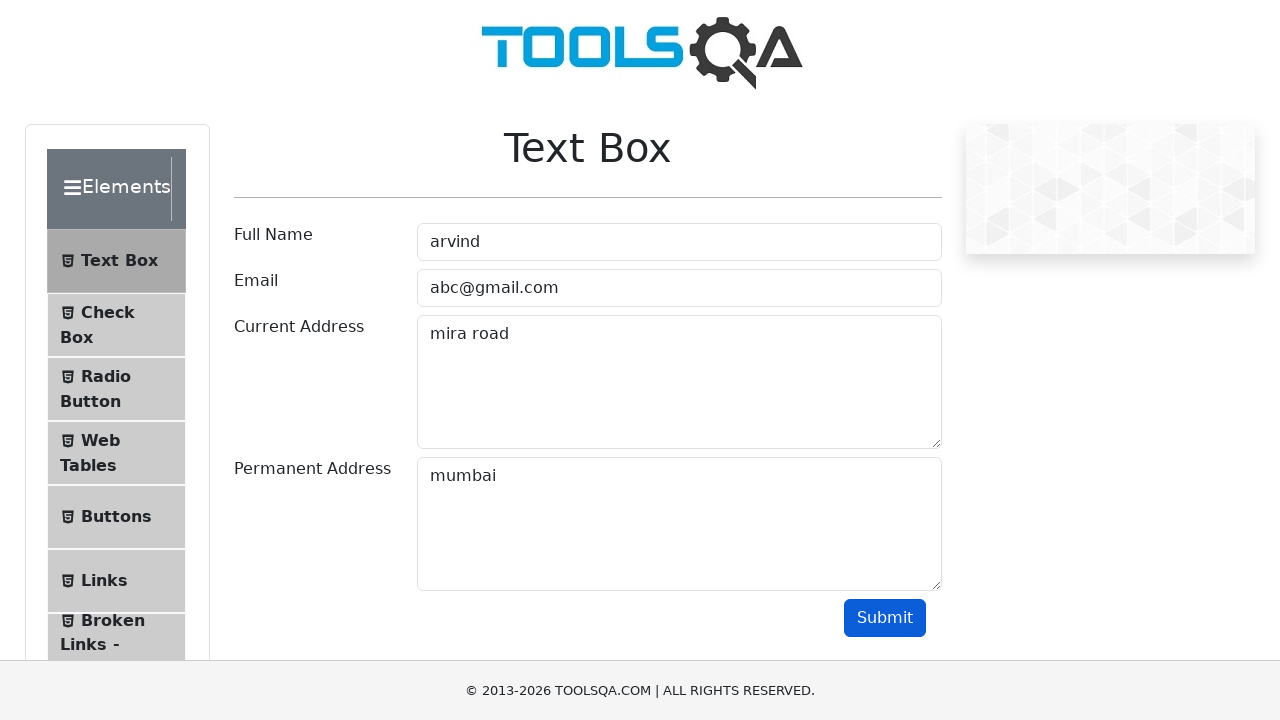

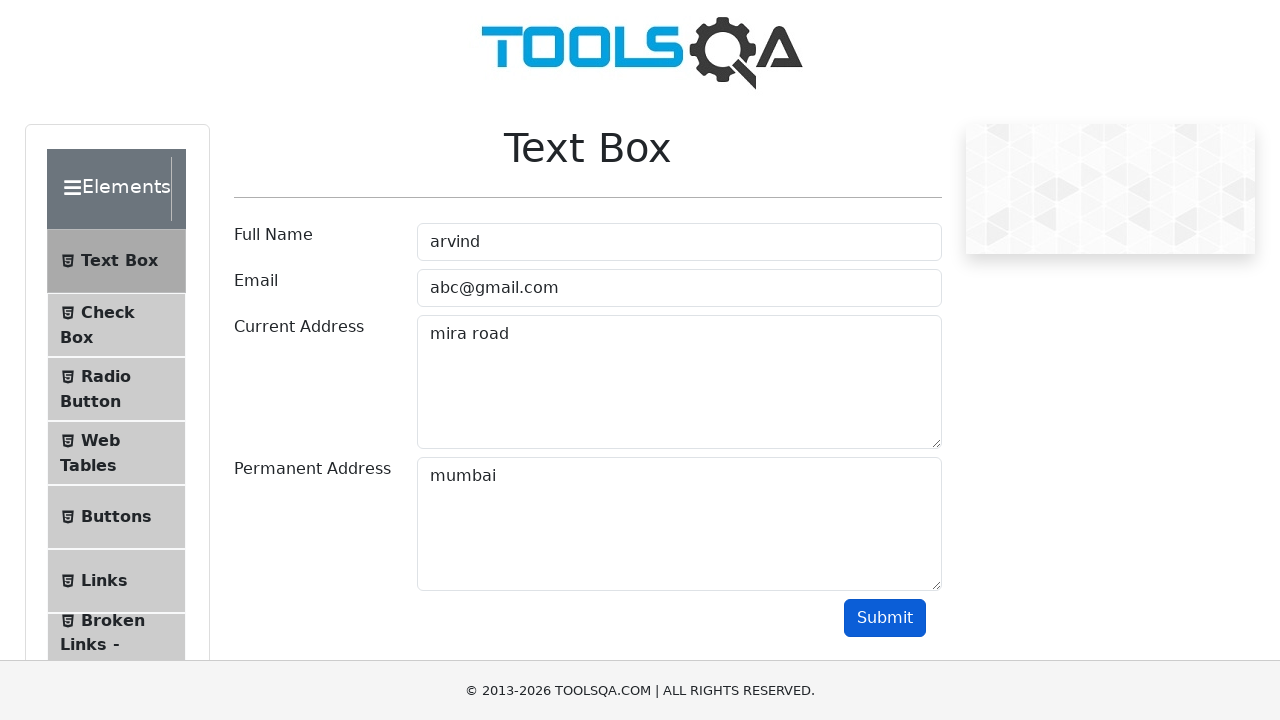